Tests jQuery UI datepicker by navigating to a specific future date (September 15, 2026) using the calendar navigation controls

Starting URL: https://jqueryui.com/datepicker/

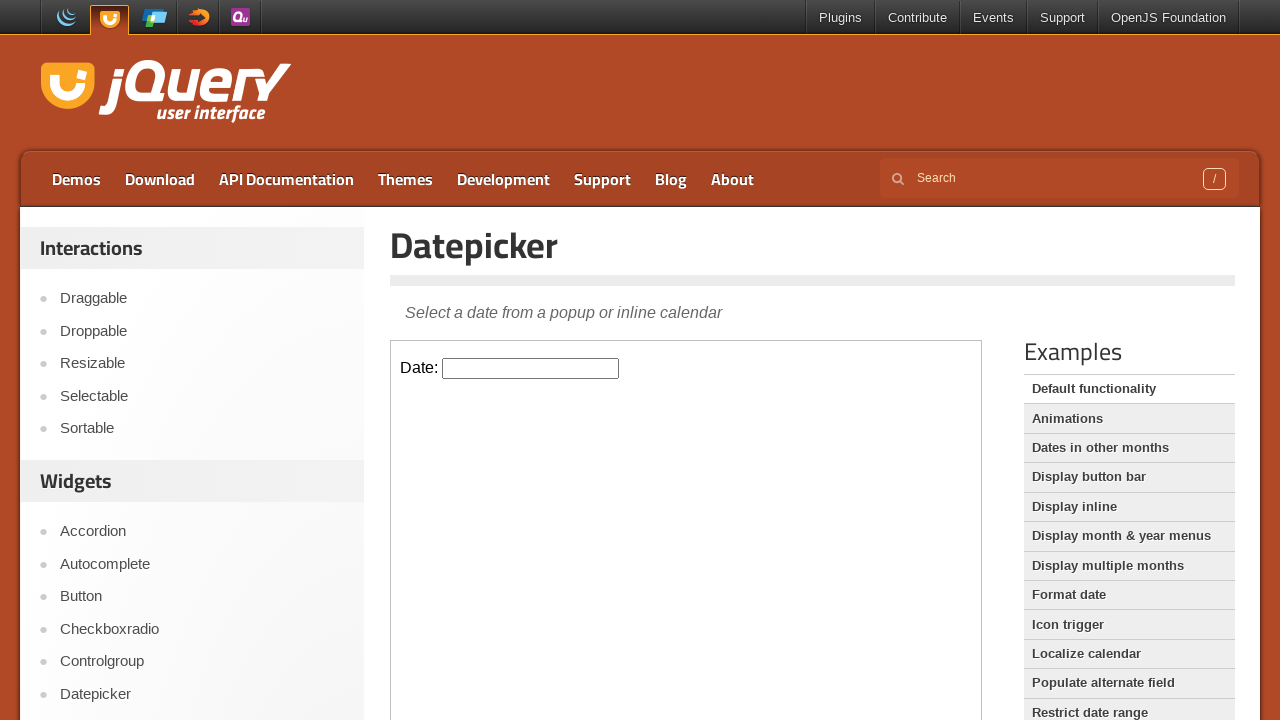

Located iframe containing datepicker demo
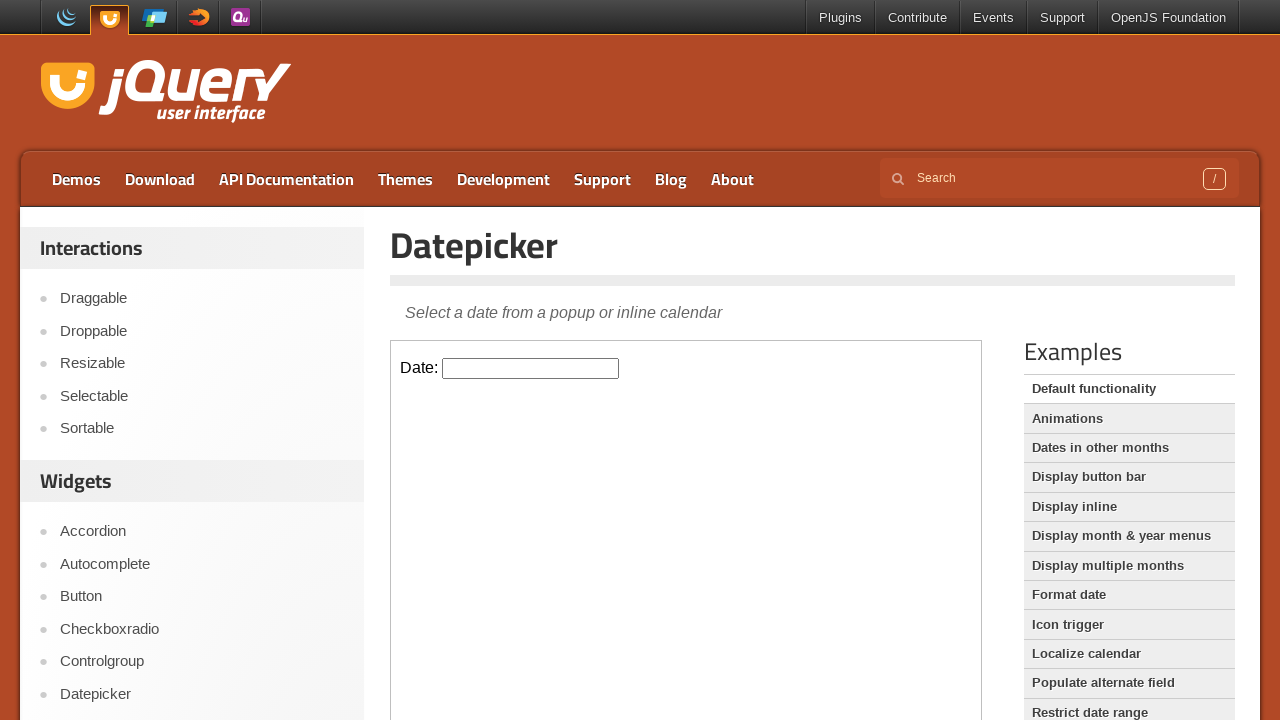

Clicked datepicker input field to open calendar at (531, 368) on xpath=//iframe[@class='demo-frame'] >> internal:control=enter-frame >> xpath=//i
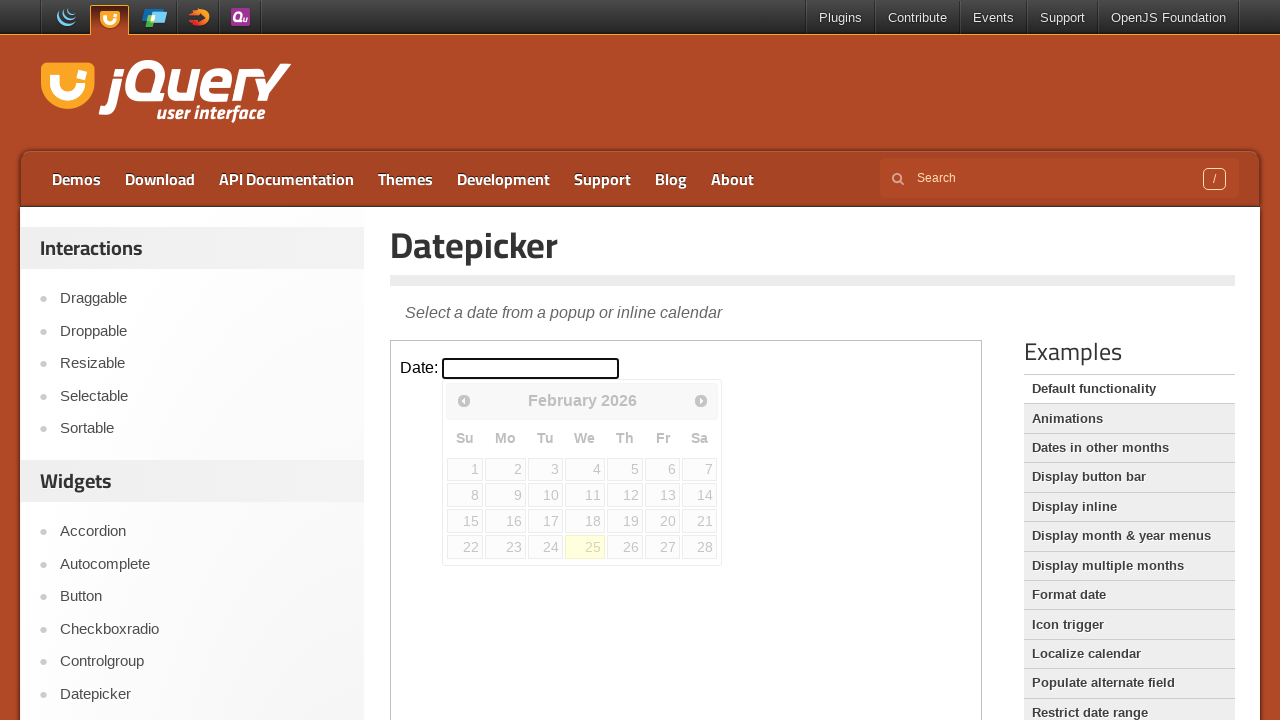

Retrieved current month: February, current year: 2026
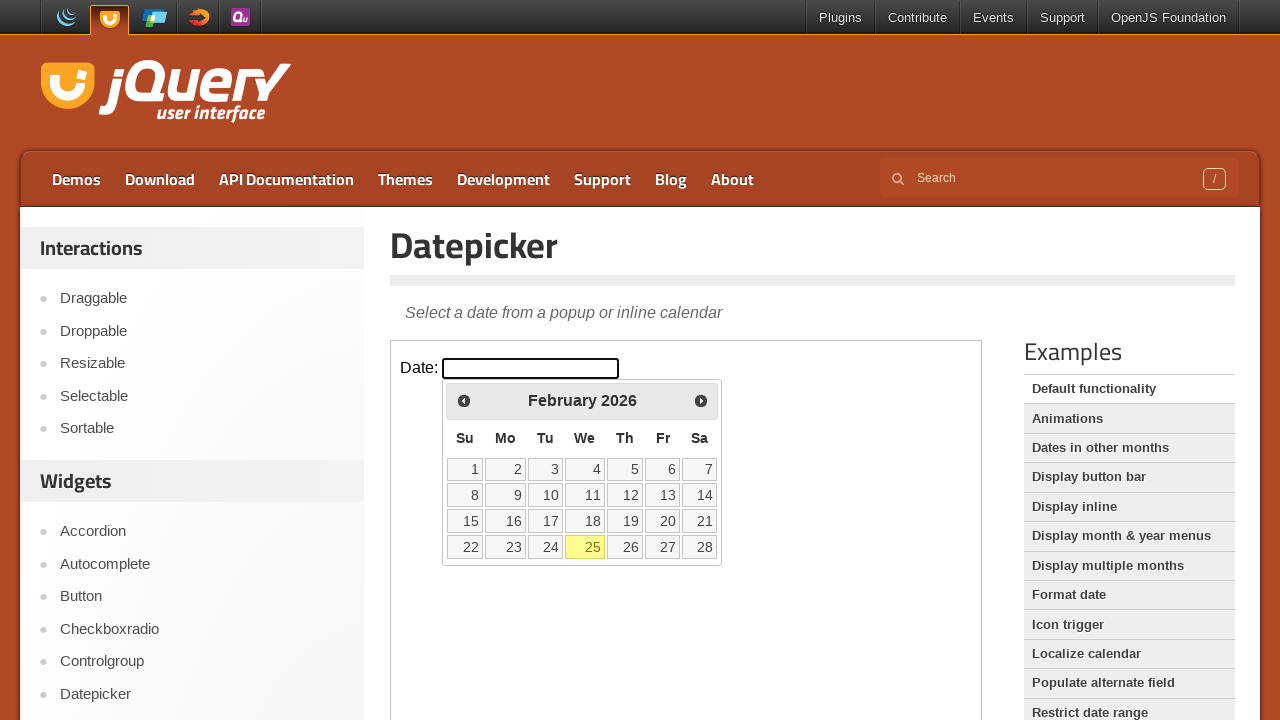

Clicked Next button to navigate to next month at (701, 400) on xpath=//iframe[@class='demo-frame'] >> internal:control=enter-frame >> xpath=//s
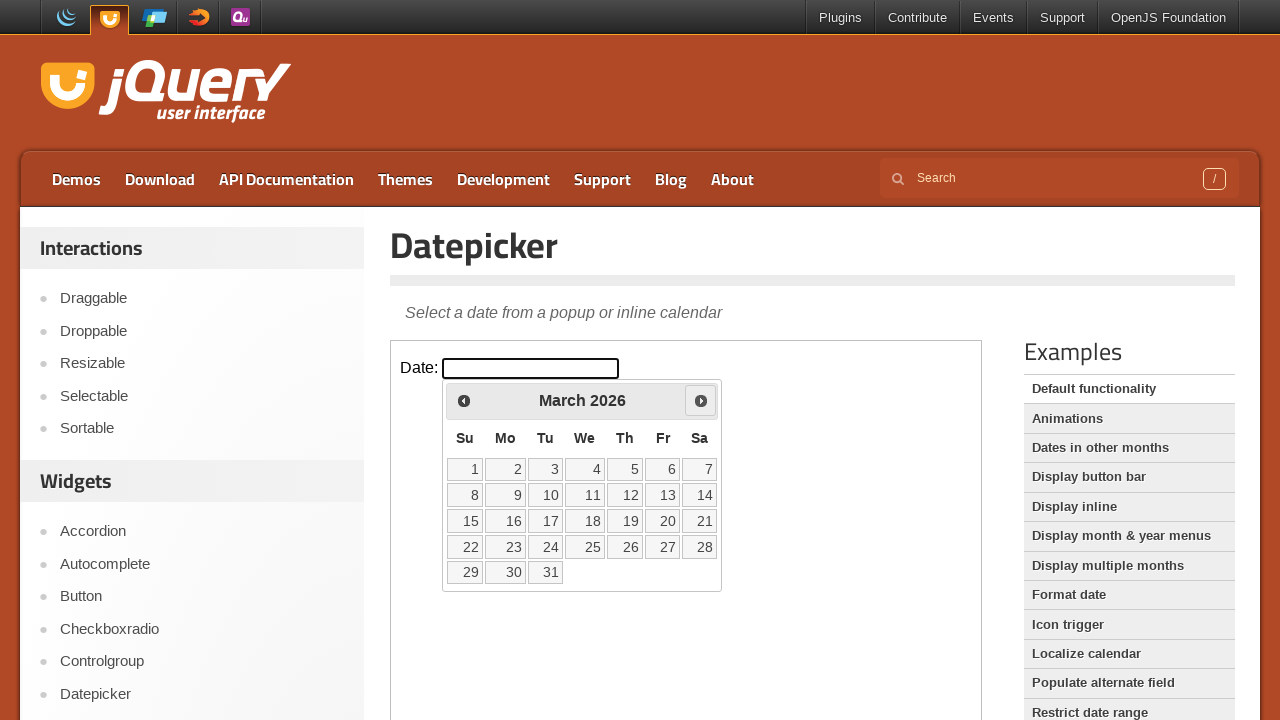

Retrieved current month: March, current year: 2026
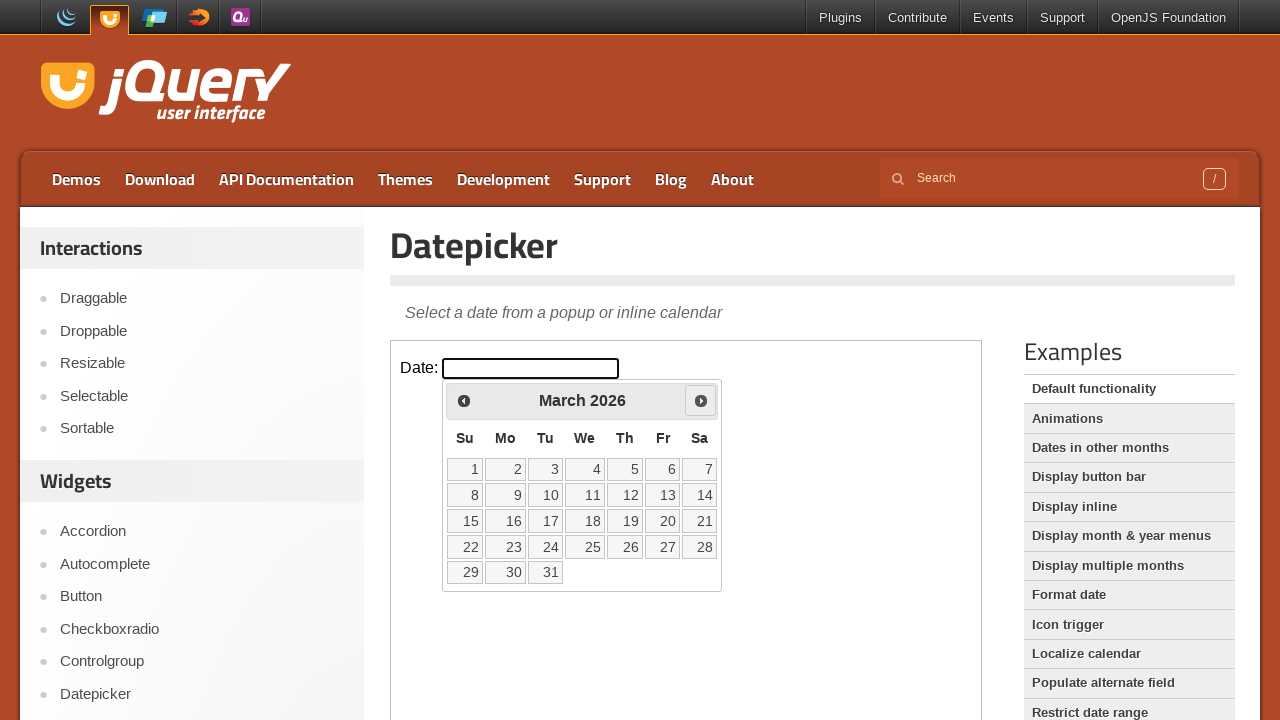

Clicked Next button to navigate to next month at (701, 400) on xpath=//iframe[@class='demo-frame'] >> internal:control=enter-frame >> xpath=//s
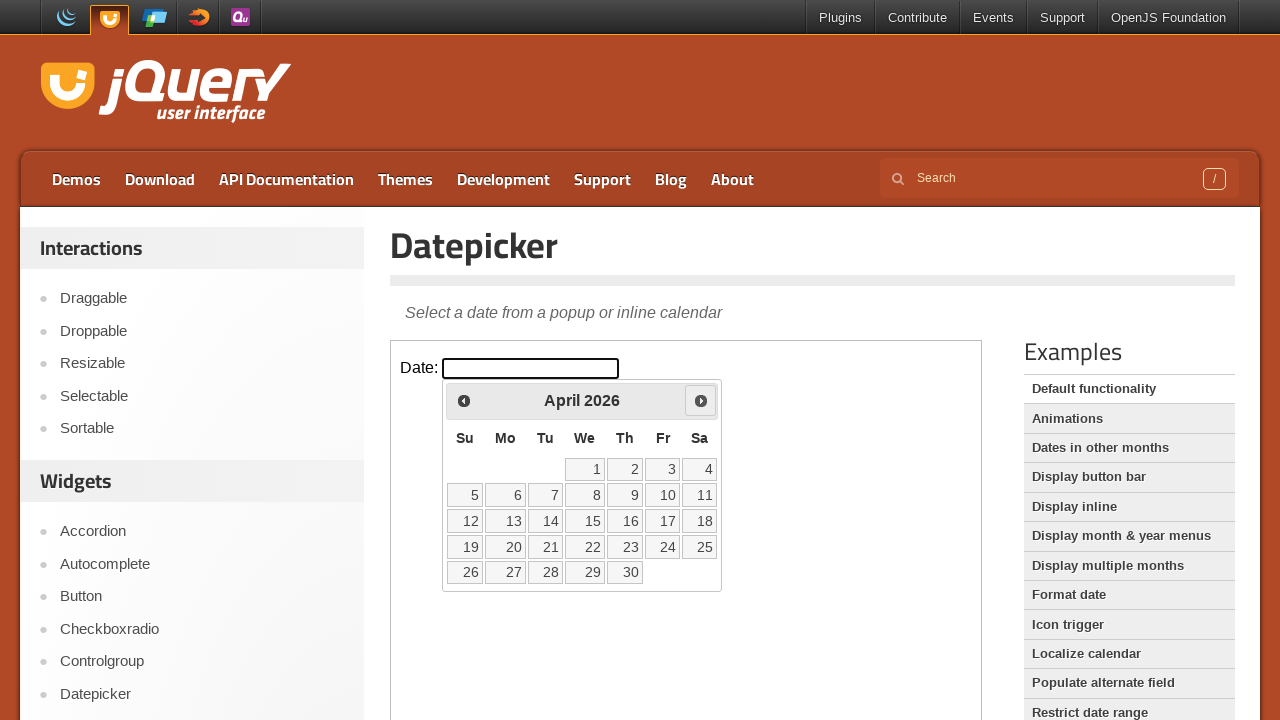

Retrieved current month: April, current year: 2026
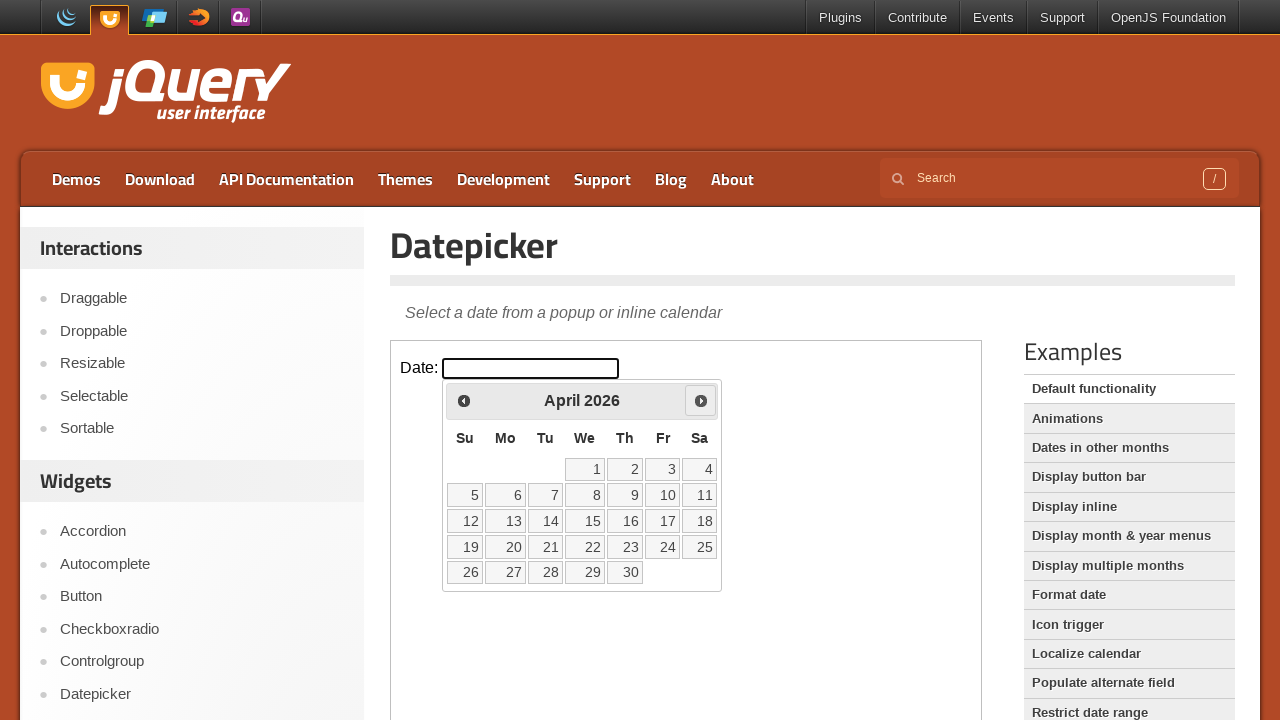

Clicked Next button to navigate to next month at (701, 400) on xpath=//iframe[@class='demo-frame'] >> internal:control=enter-frame >> xpath=//s
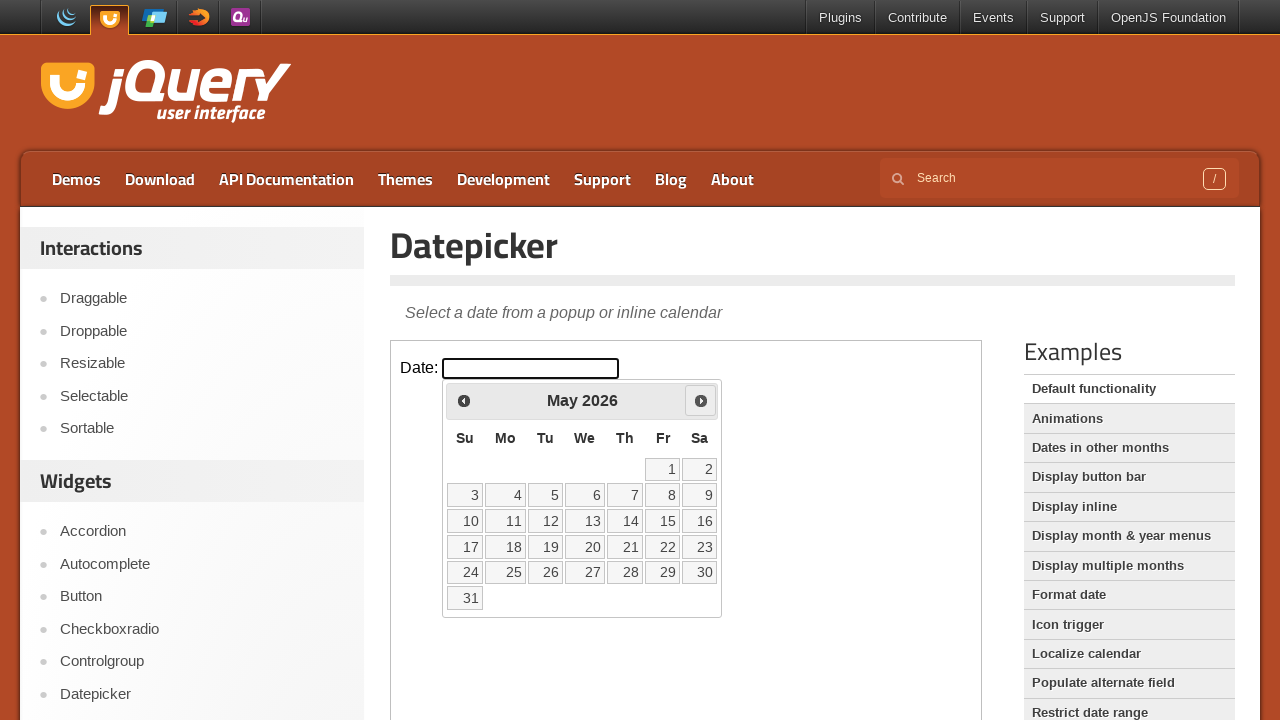

Retrieved current month: May, current year: 2026
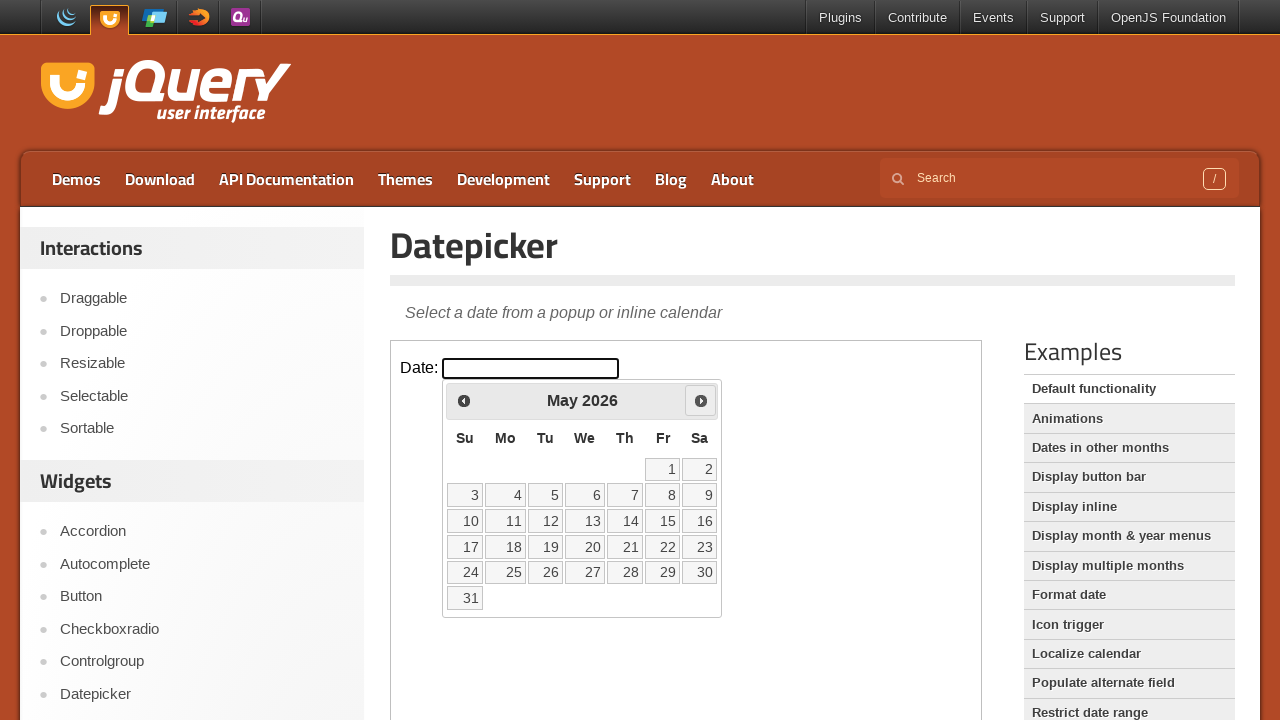

Clicked Next button to navigate to next month at (701, 400) on xpath=//iframe[@class='demo-frame'] >> internal:control=enter-frame >> xpath=//s
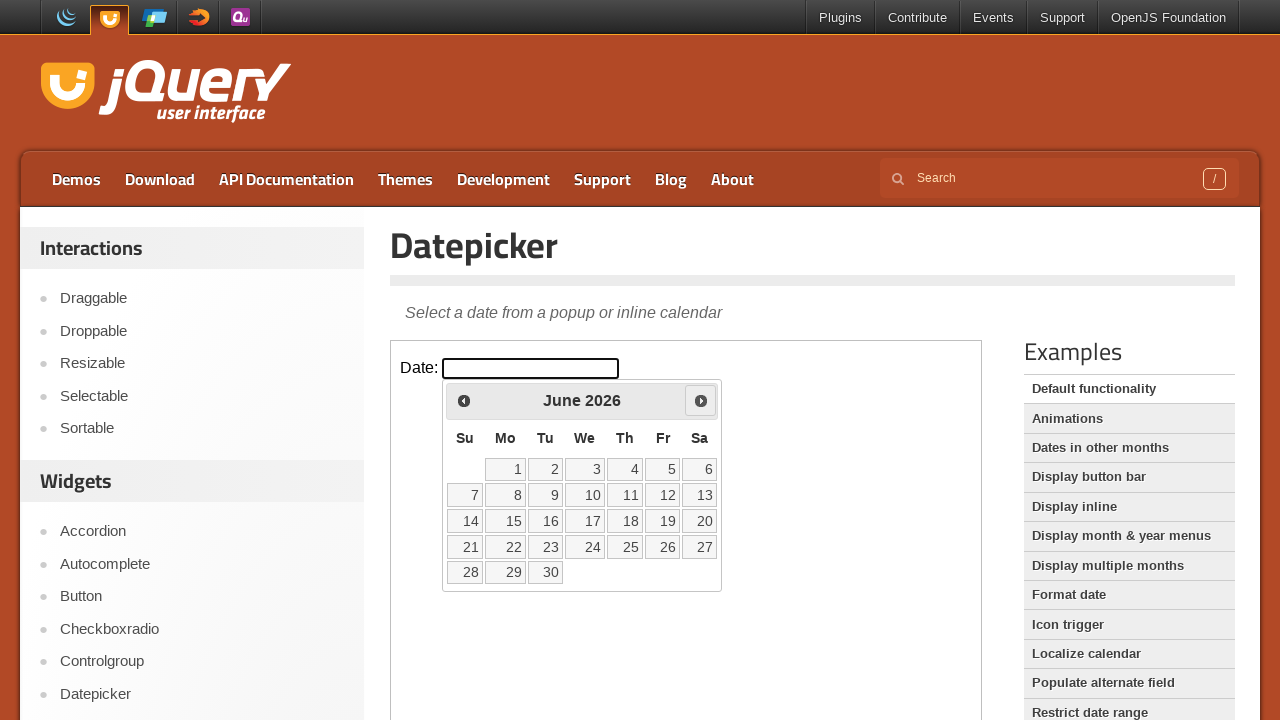

Retrieved current month: June, current year: 2026
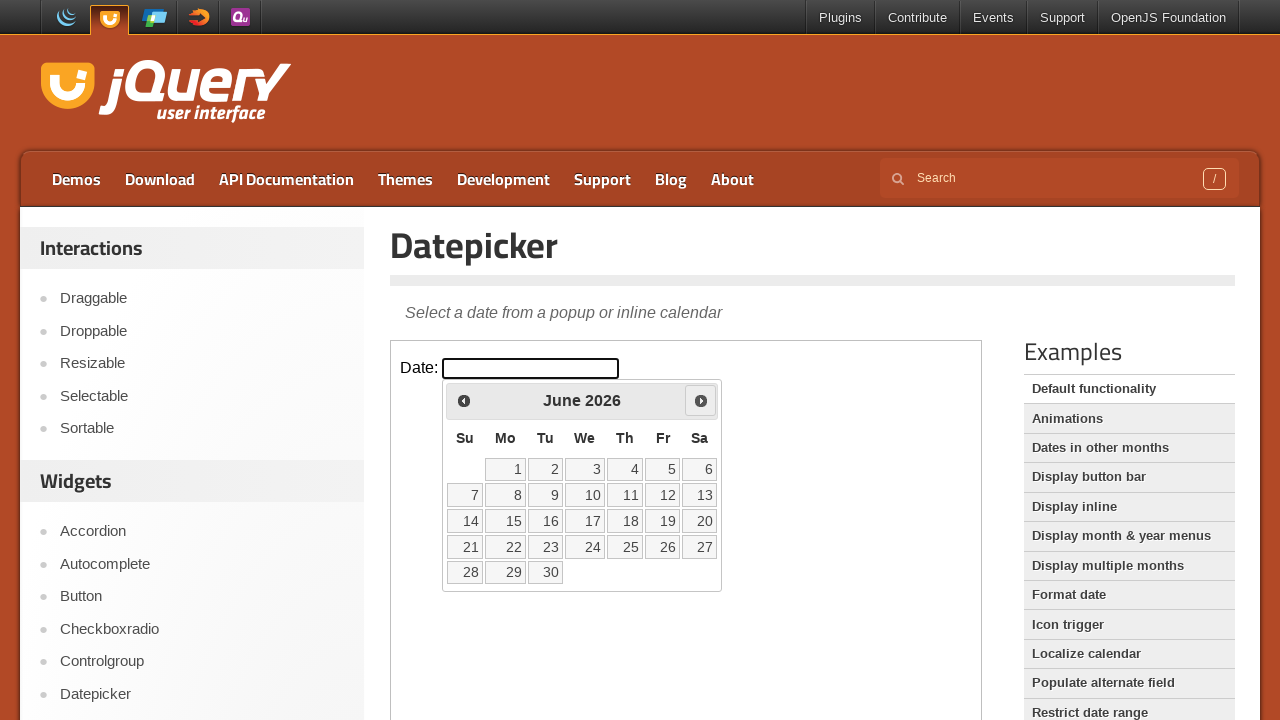

Clicked Next button to navigate to next month at (701, 400) on xpath=//iframe[@class='demo-frame'] >> internal:control=enter-frame >> xpath=//s
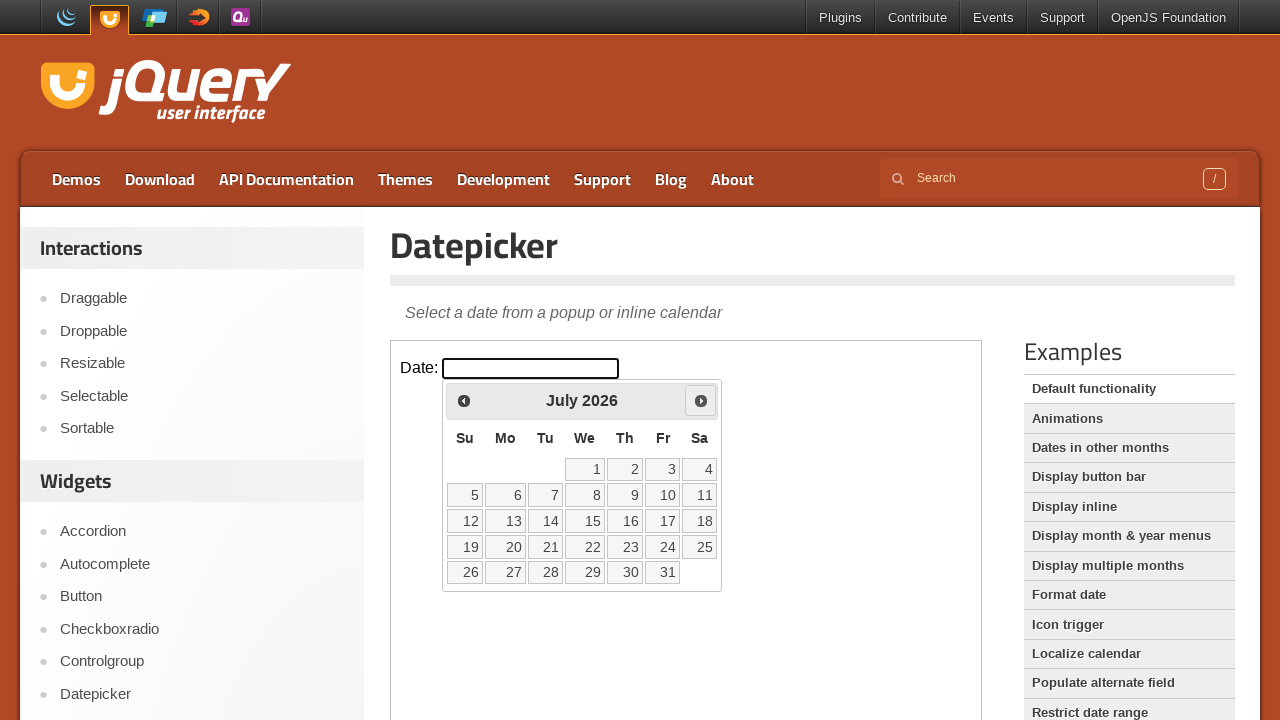

Retrieved current month: July, current year: 2026
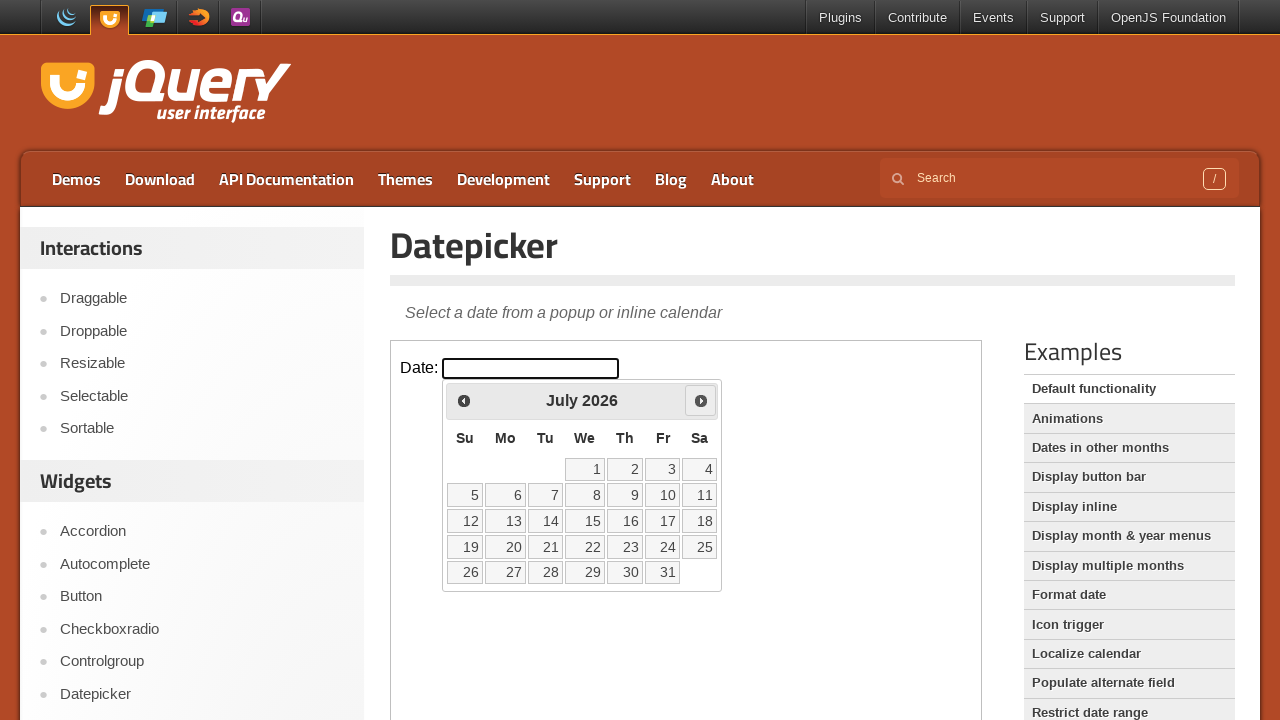

Clicked Next button to navigate to next month at (701, 400) on xpath=//iframe[@class='demo-frame'] >> internal:control=enter-frame >> xpath=//s
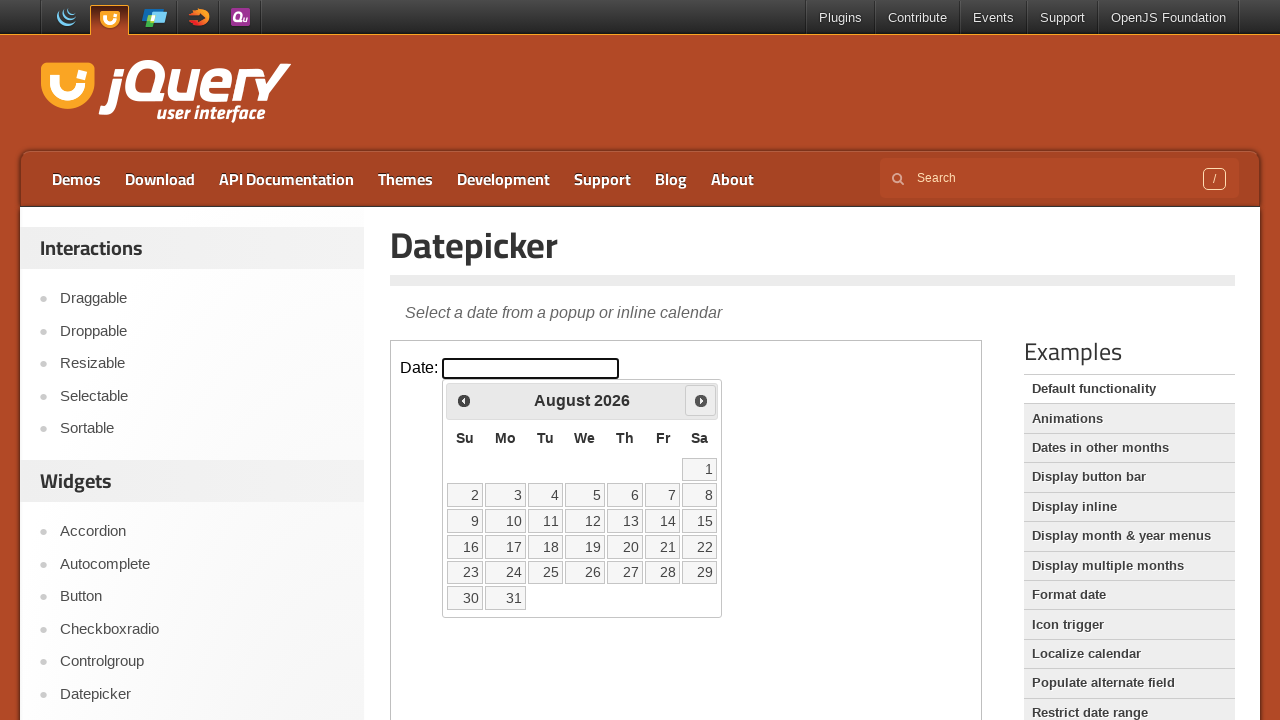

Retrieved current month: August, current year: 2026
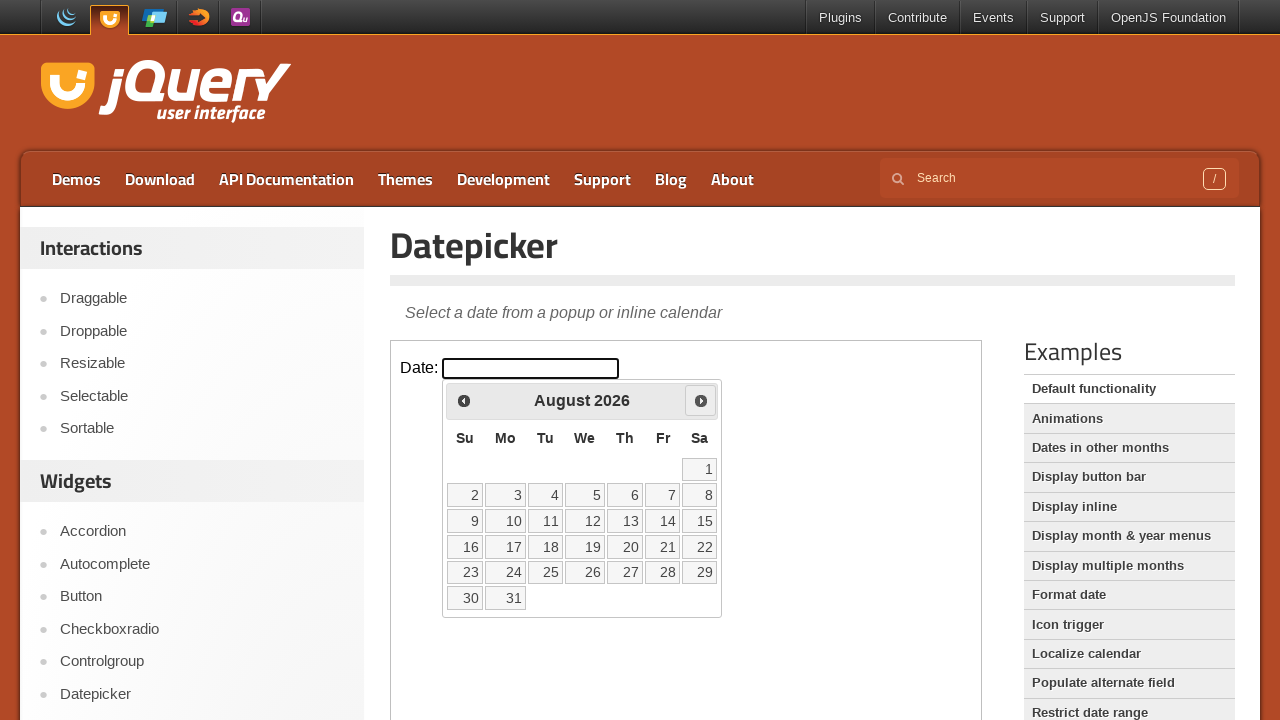

Clicked Next button to navigate to next month at (701, 400) on xpath=//iframe[@class='demo-frame'] >> internal:control=enter-frame >> xpath=//s
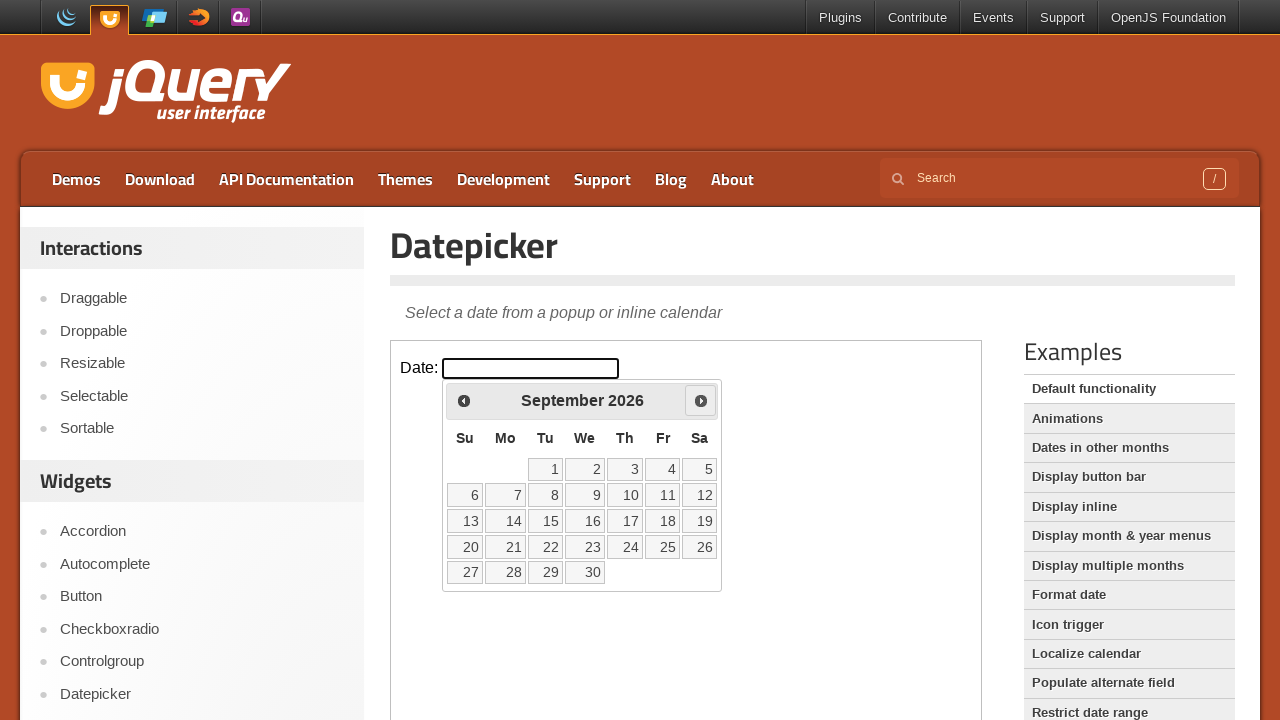

Retrieved current month: September, current year: 2026
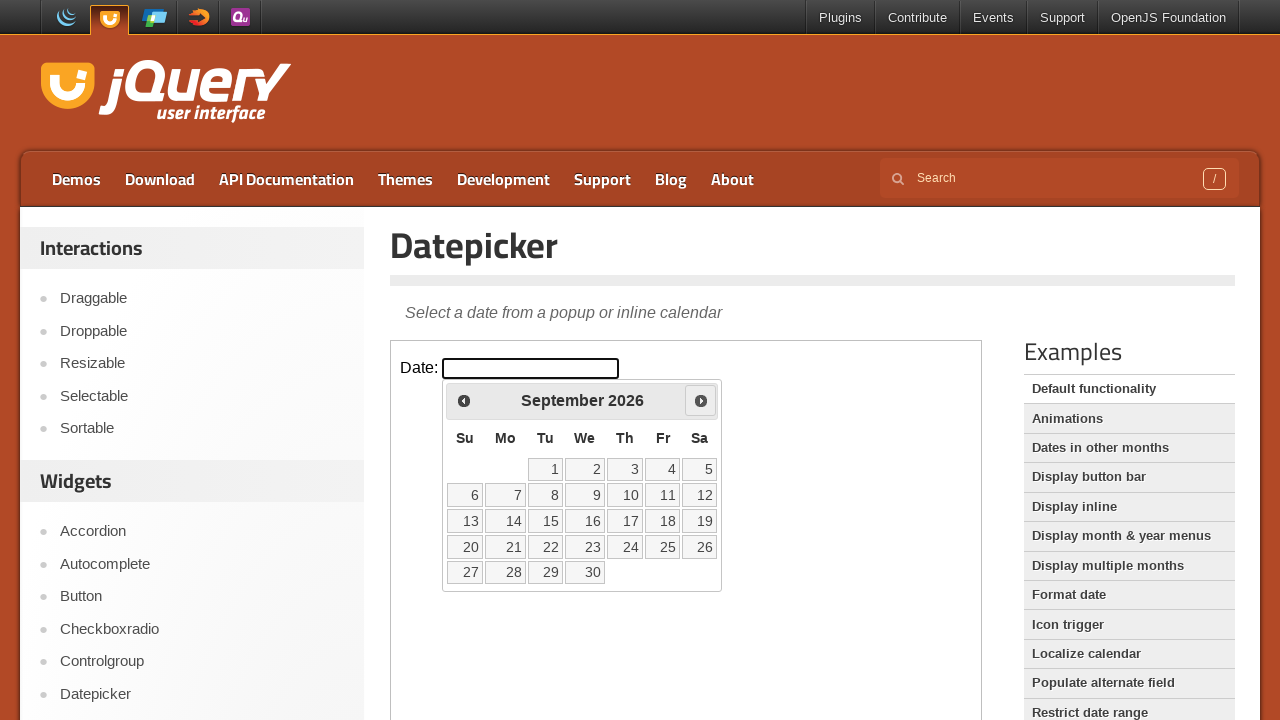

Reached target date: September 2026
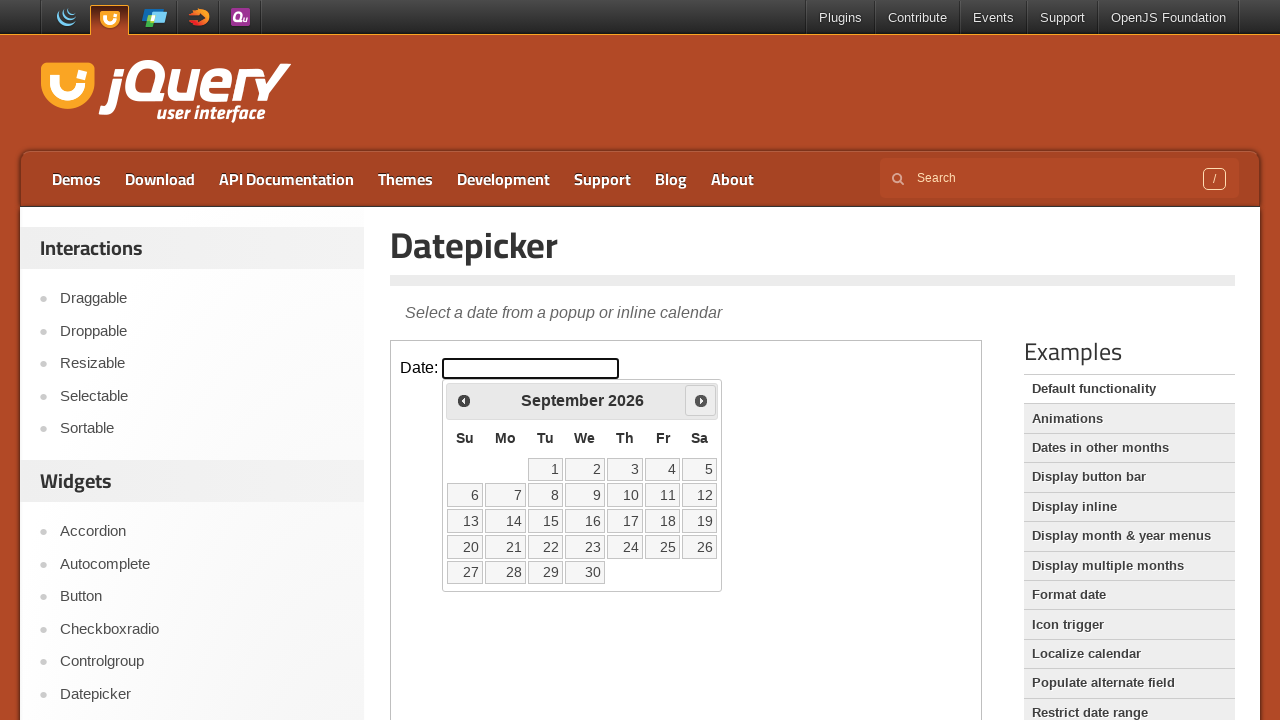

Selected date 15 from the calendar at (545, 521) on xpath=//iframe[@class='demo-frame'] >> internal:control=enter-frame >> //table[@
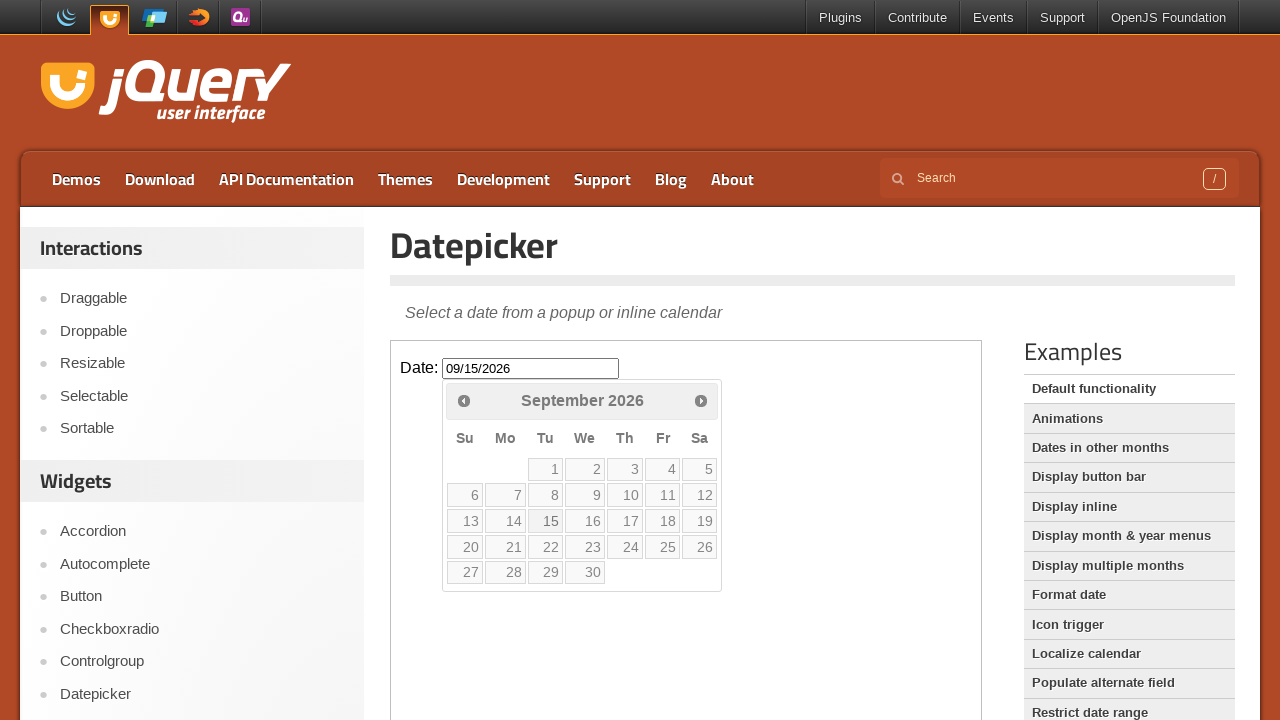

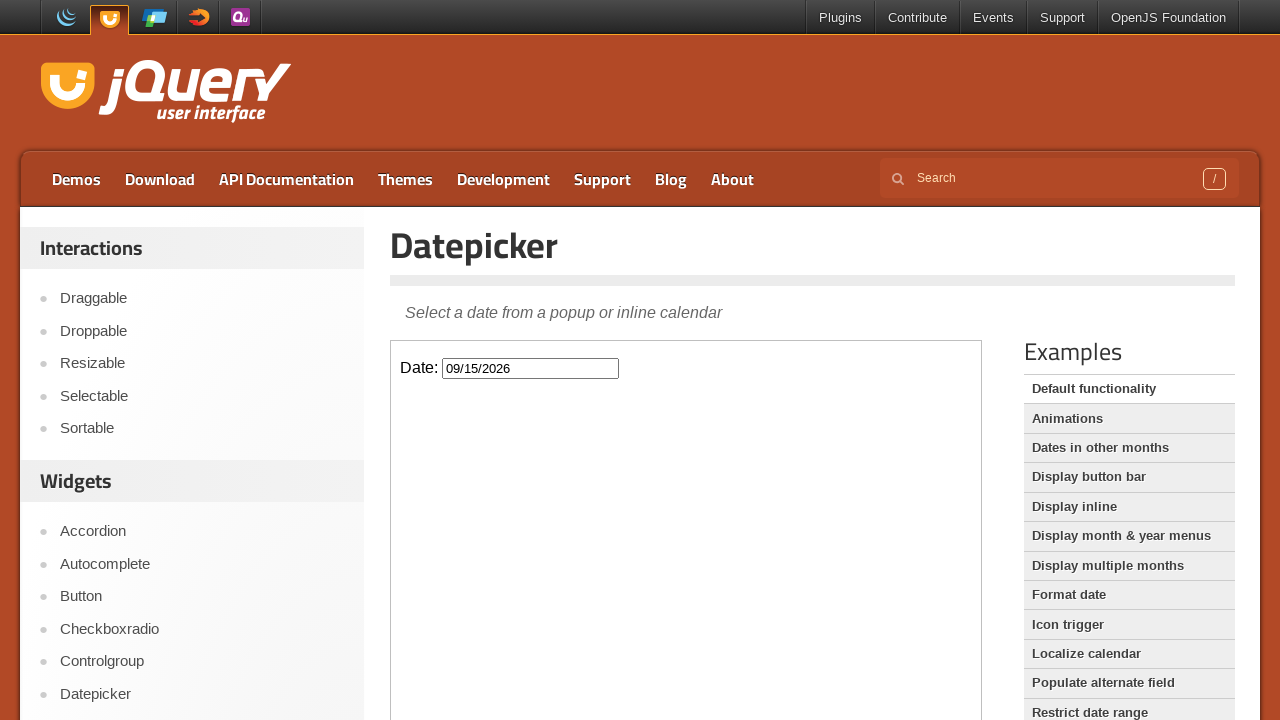